Clicks on the Top deals hyperlink to navigate to the offers page

Starting URL: https://rahulshettyacademy.com/seleniumPractise/#/

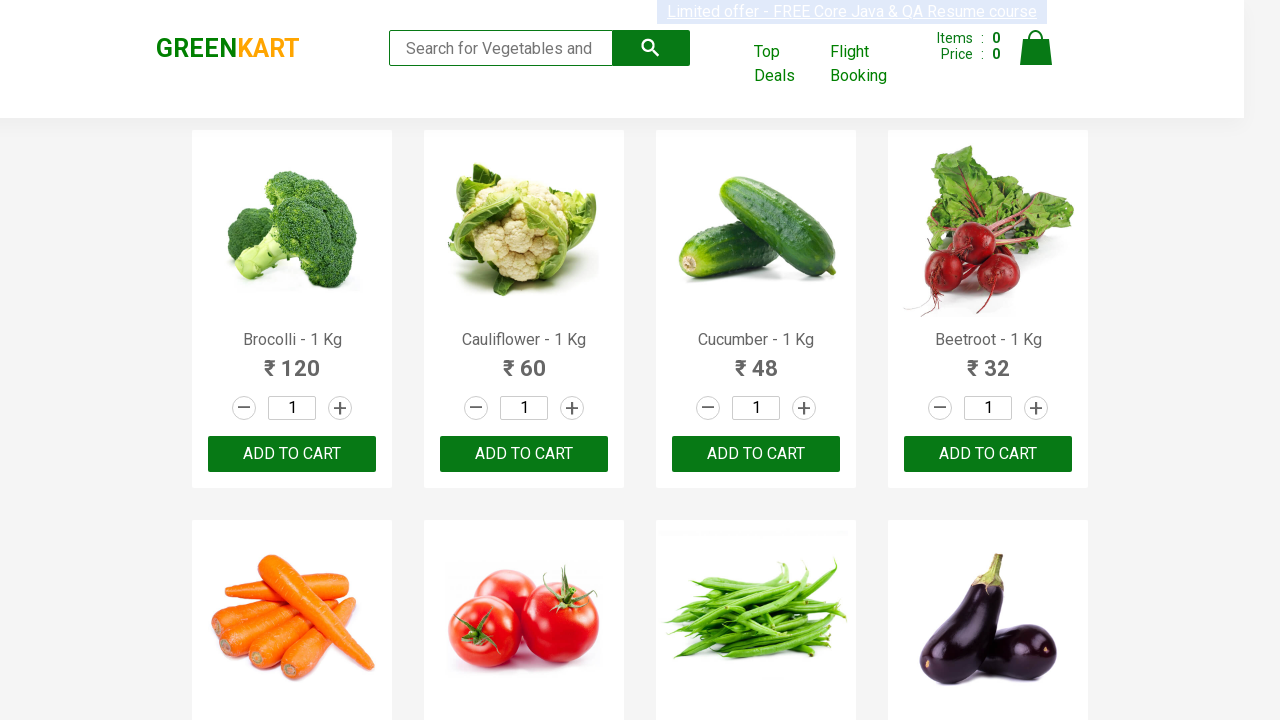

Navigated to Rahul Shetty Academy Selenium Practice page
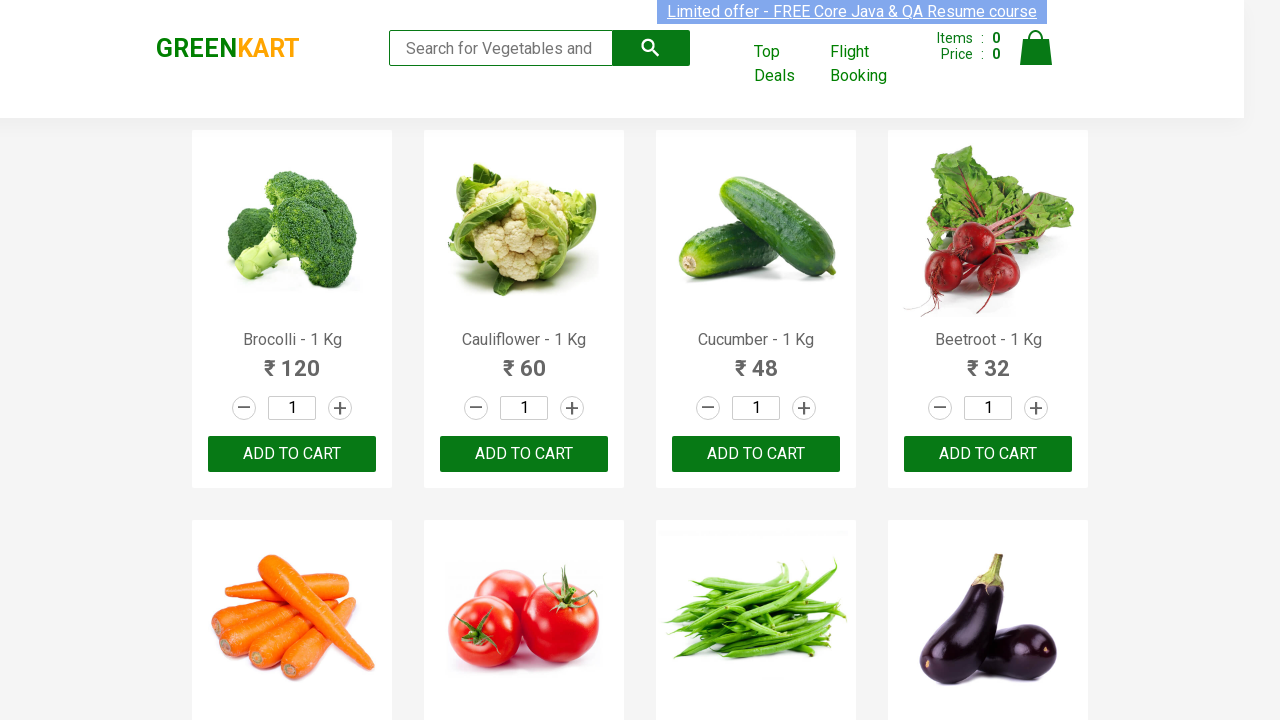

Clicked on the Top deals hyperlink to navigate to offers page at (787, 64) on [href="#/offers"]
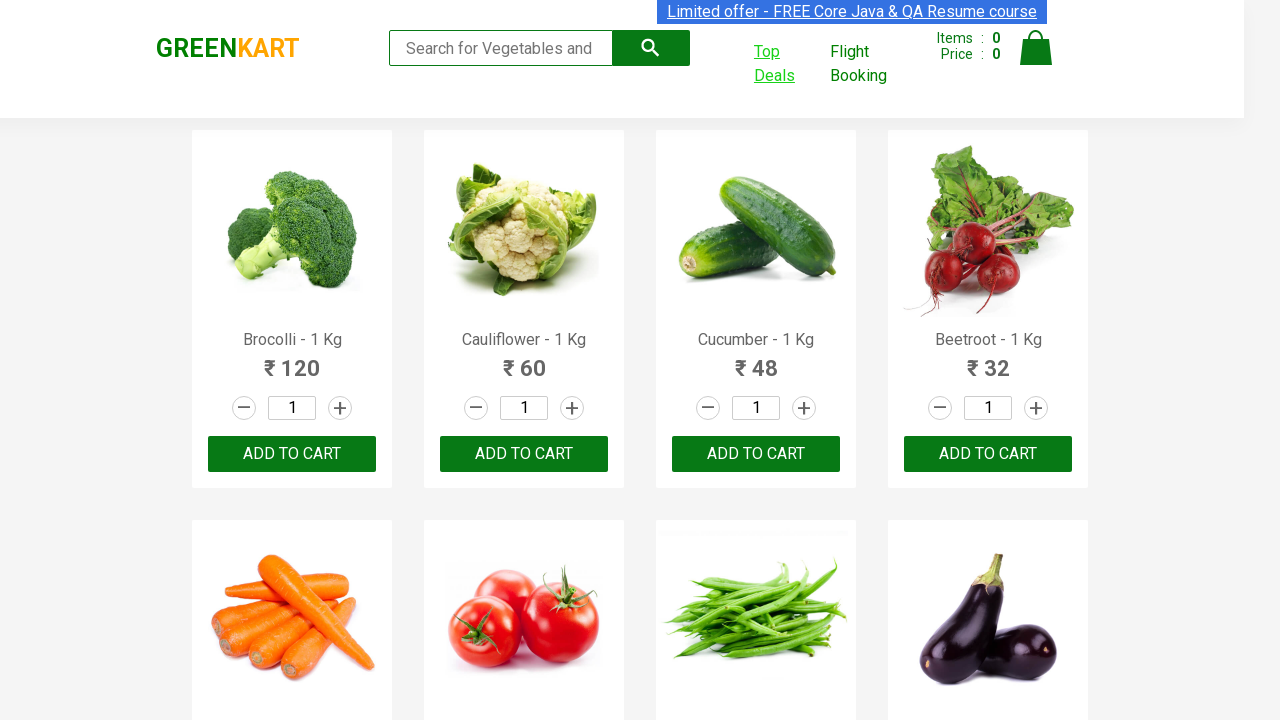

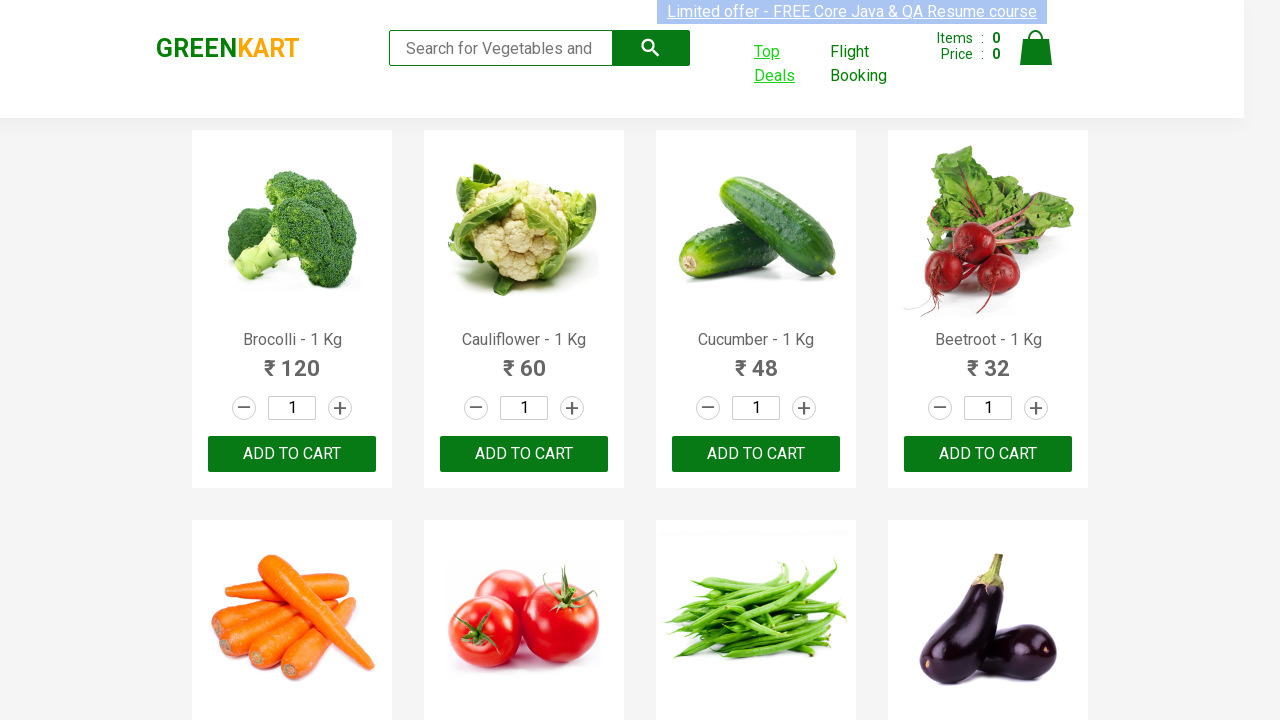